Tests login form error handling by entering a valid username with an invalid password, then verifying error messages, error icons are displayed, and that the error can be dismissed.

Starting URL: https://www.saucedemo.com/

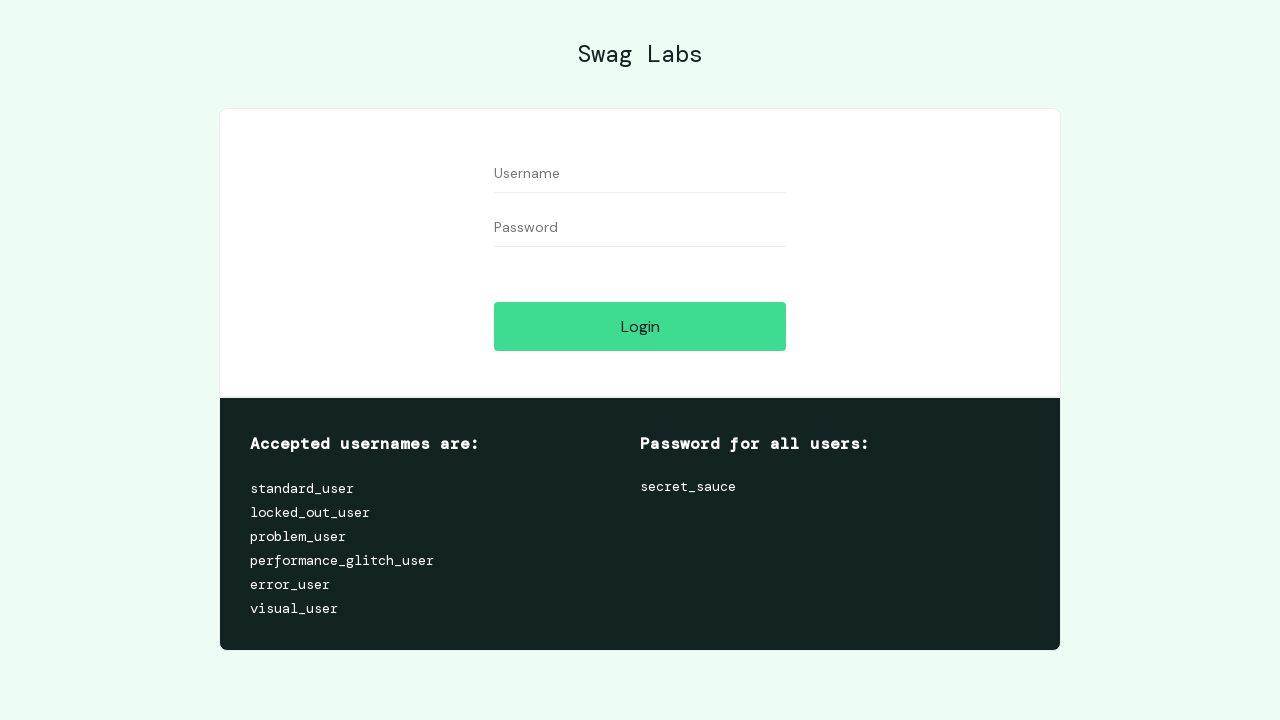

Username input field loaded
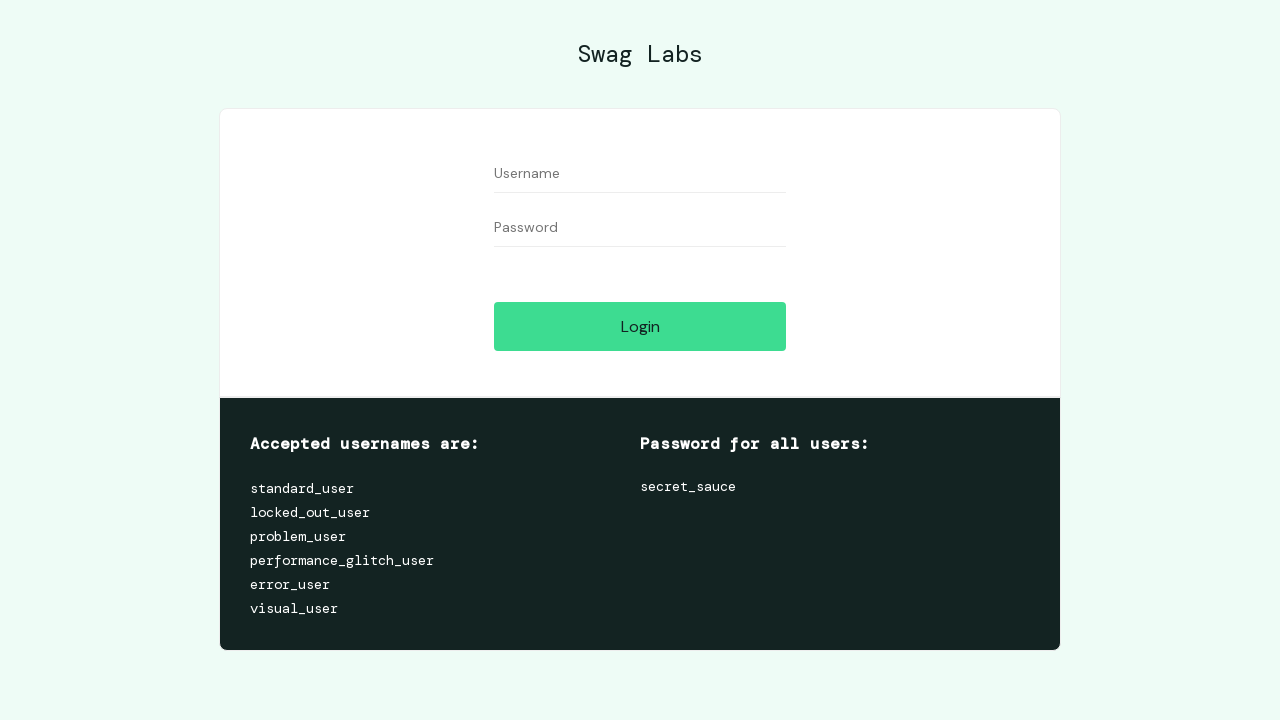

Password input field loaded
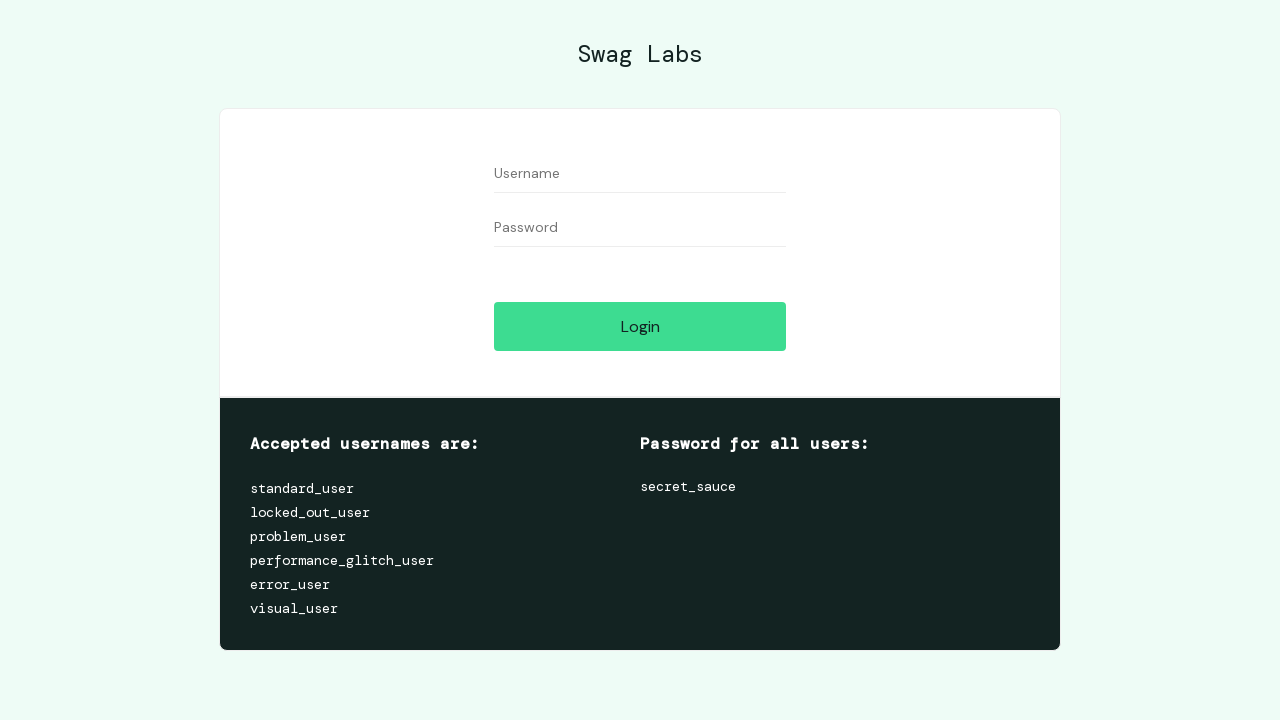

Login button loaded
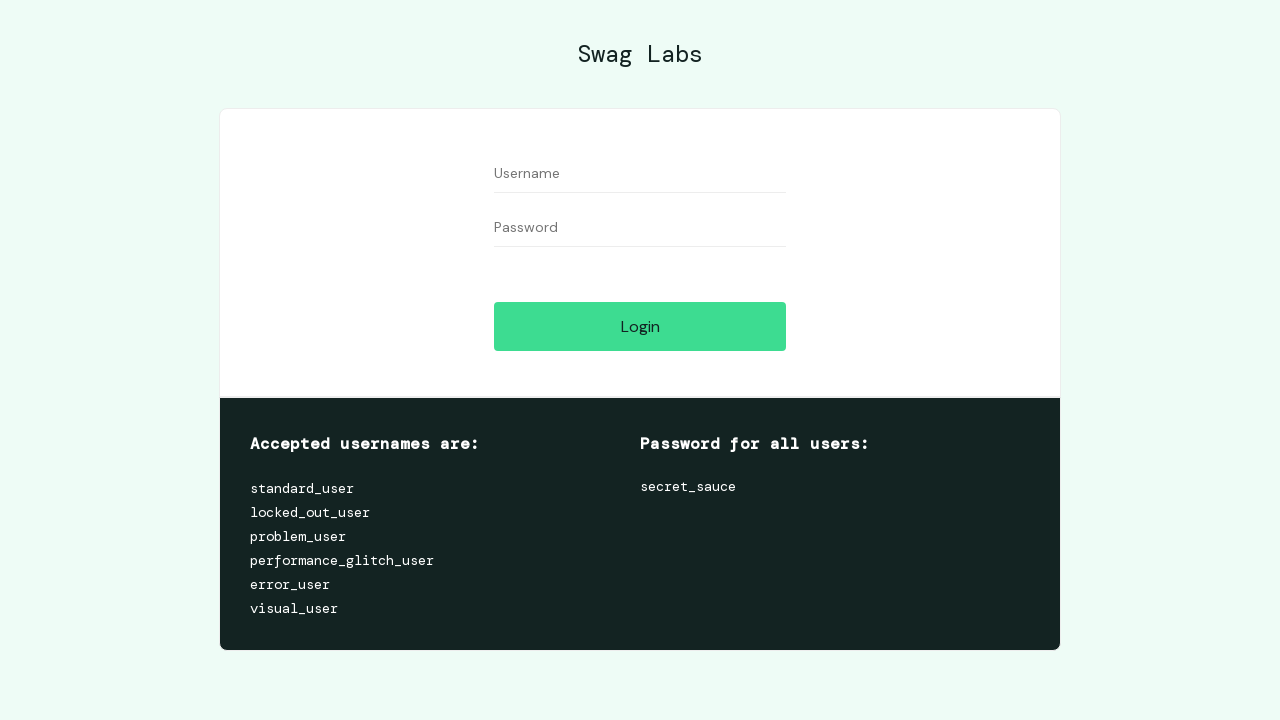

Entered valid username 'standard_user' in username field on #user-name
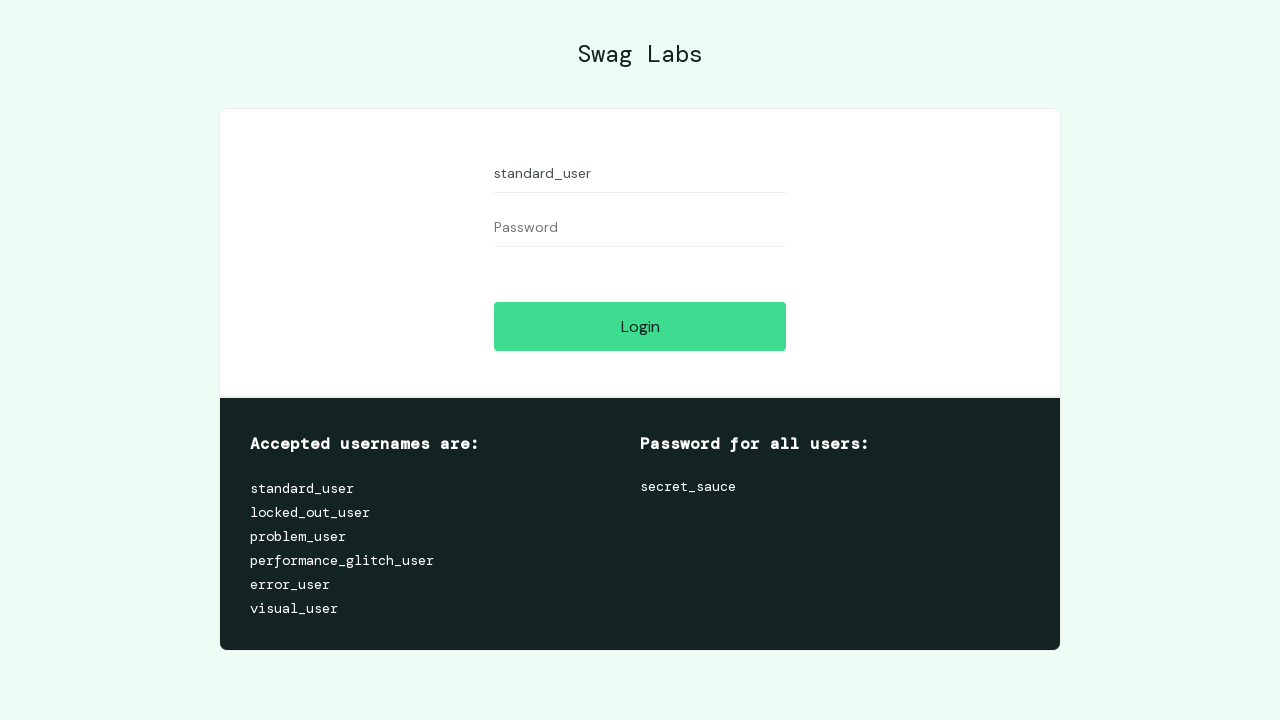

Entered invalid password 'invalid_password' in password field on #password
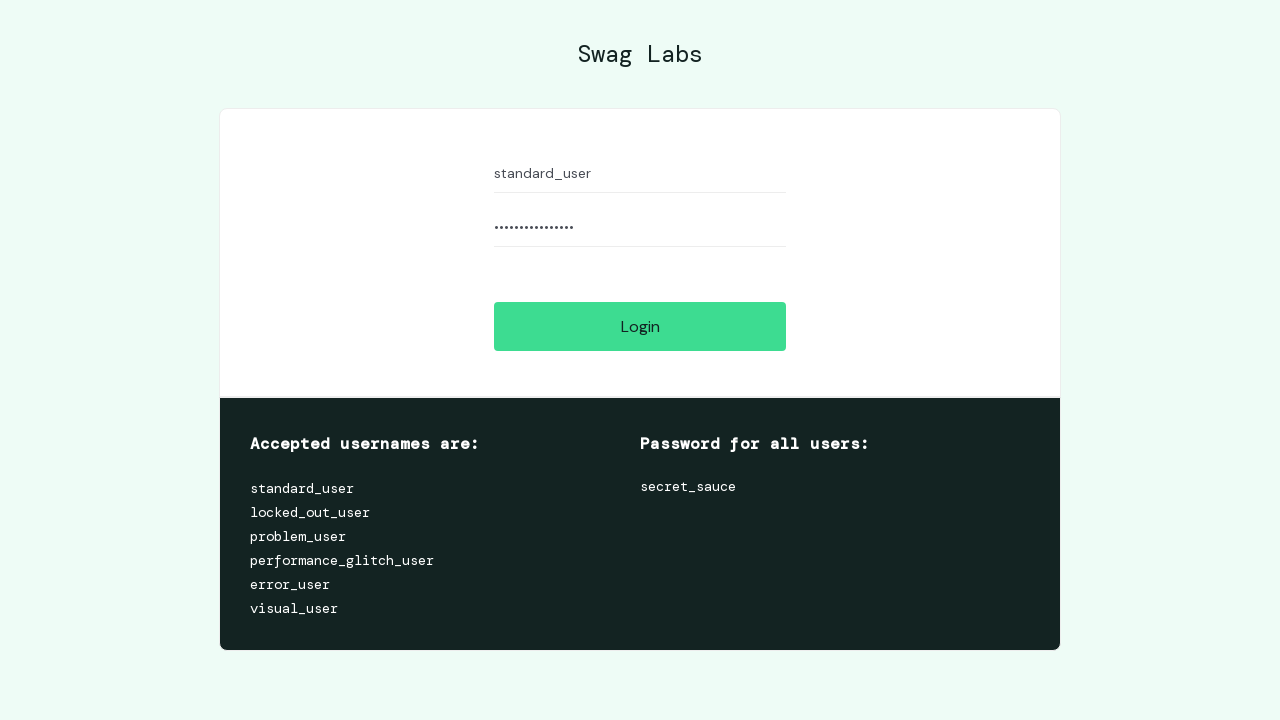

Clicked login button with invalid credentials at (640, 326) on #login-button
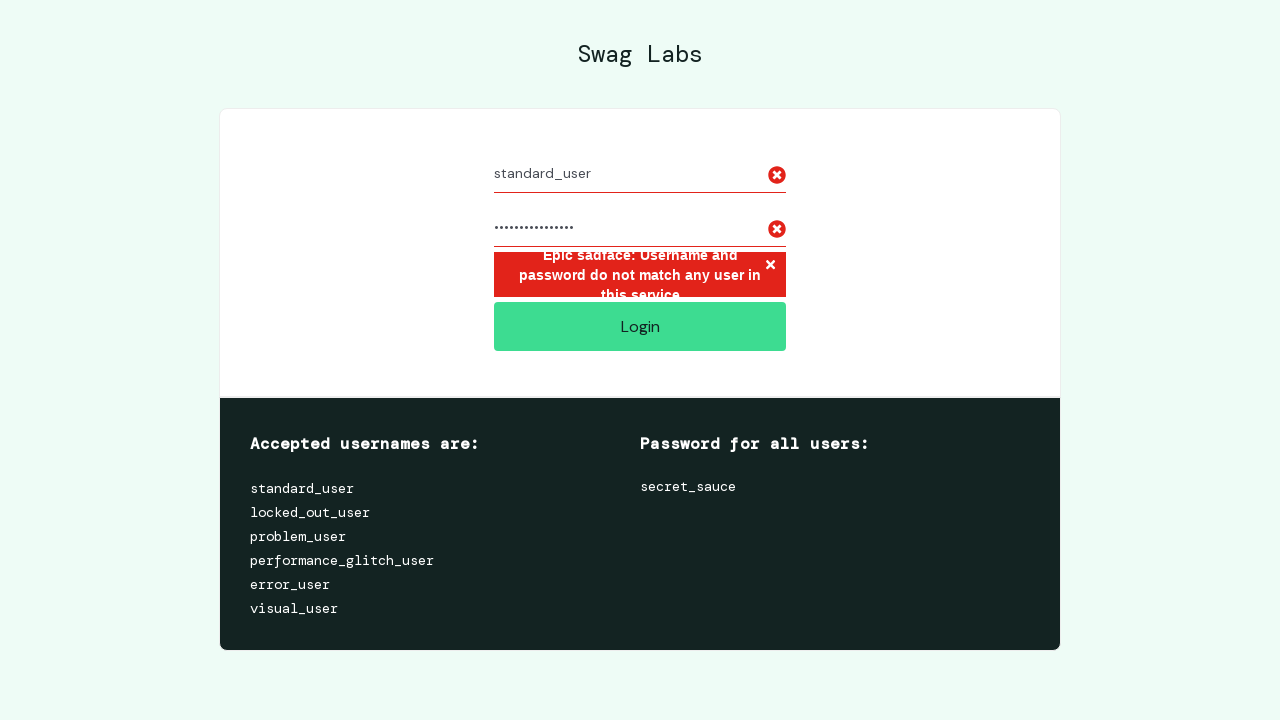

Error message container appeared on page
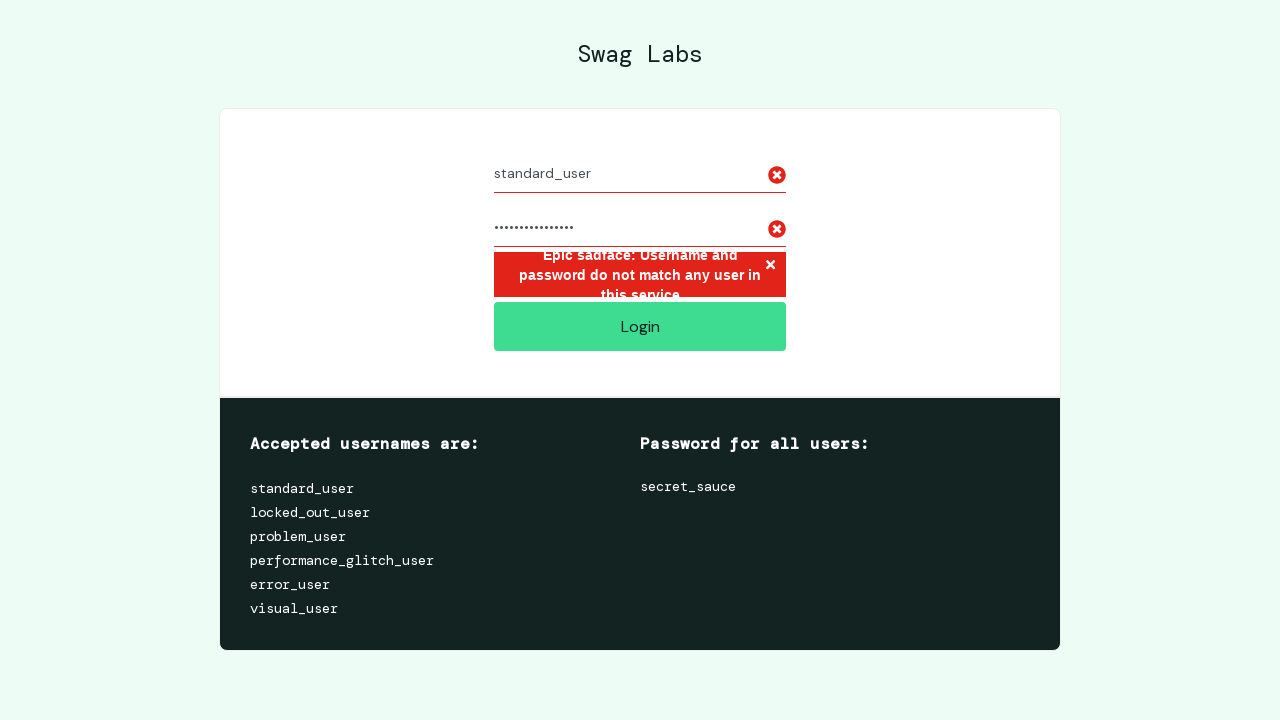

Error dismiss button is visible
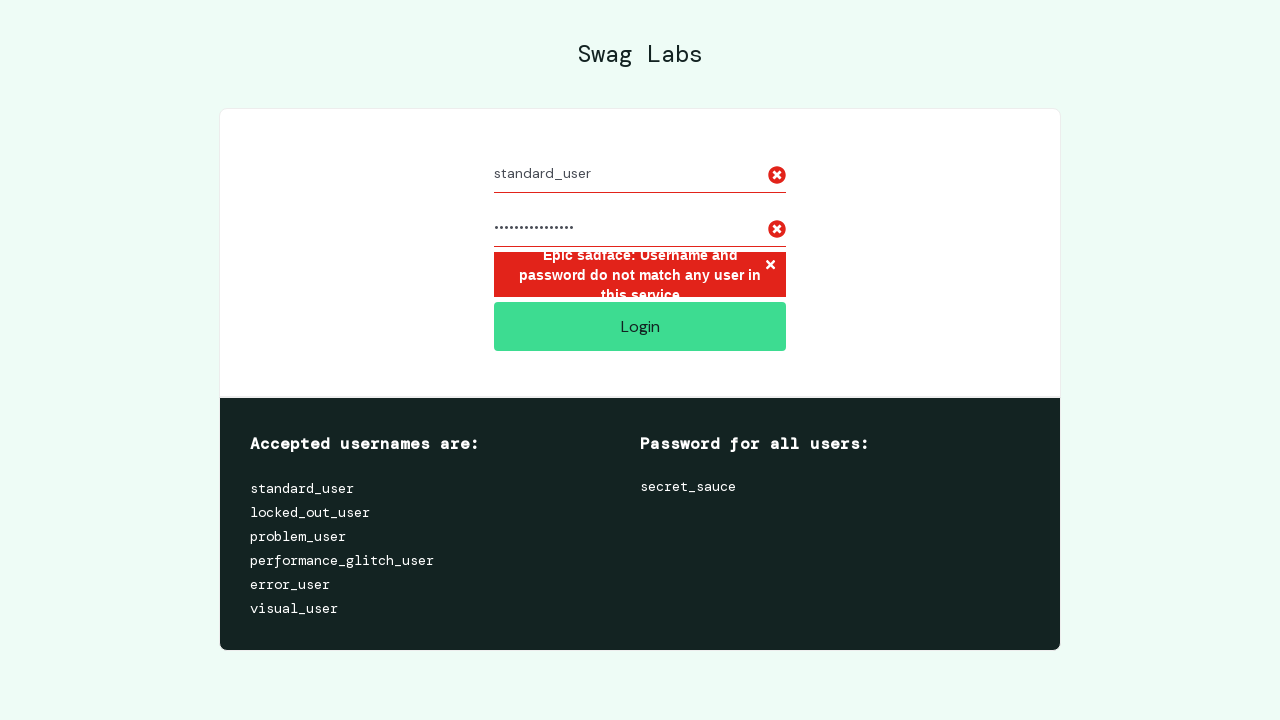

Error icons are visible on form fields
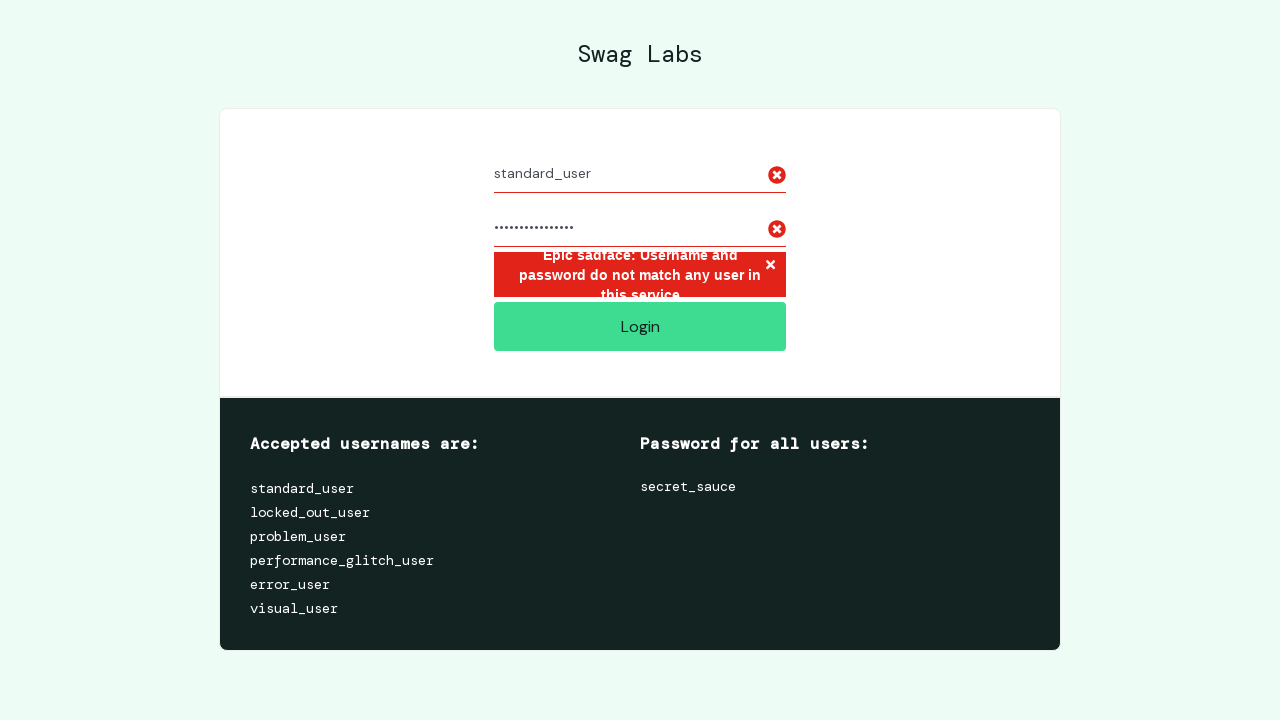

Clicked error dismiss button to clear error message at (770, 266) on .error-button
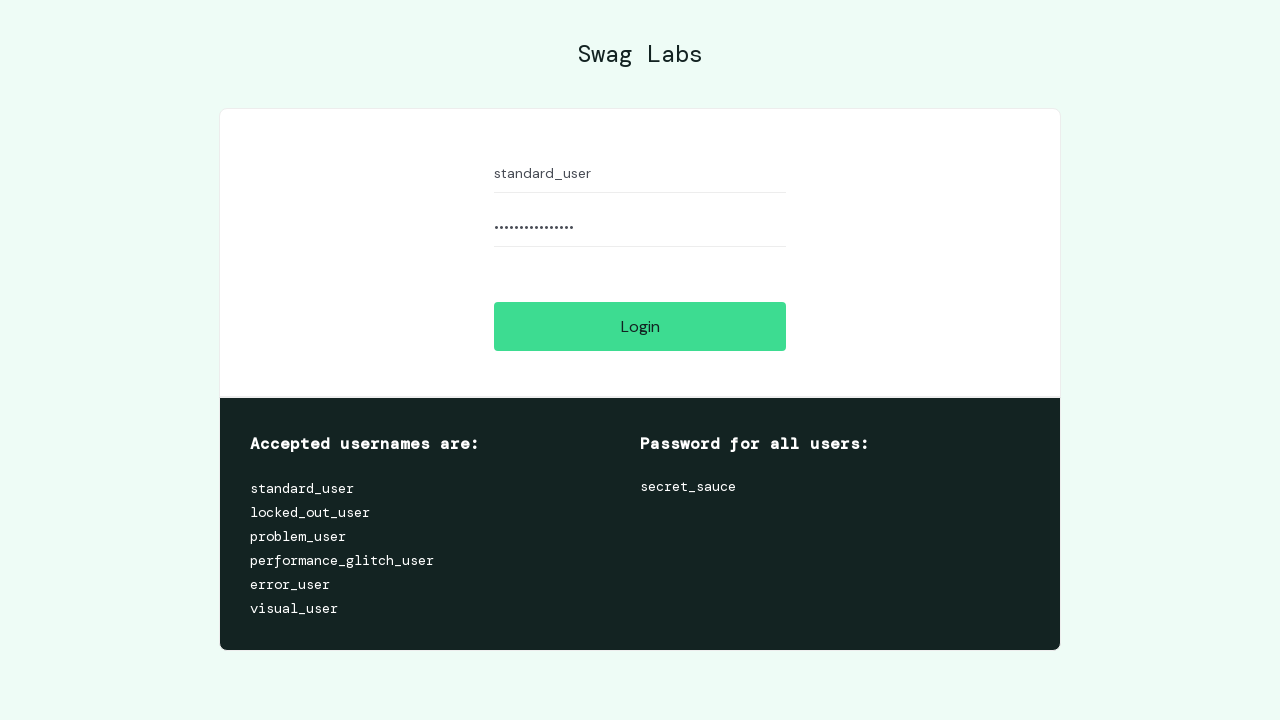

Error message successfully dismissed and hidden
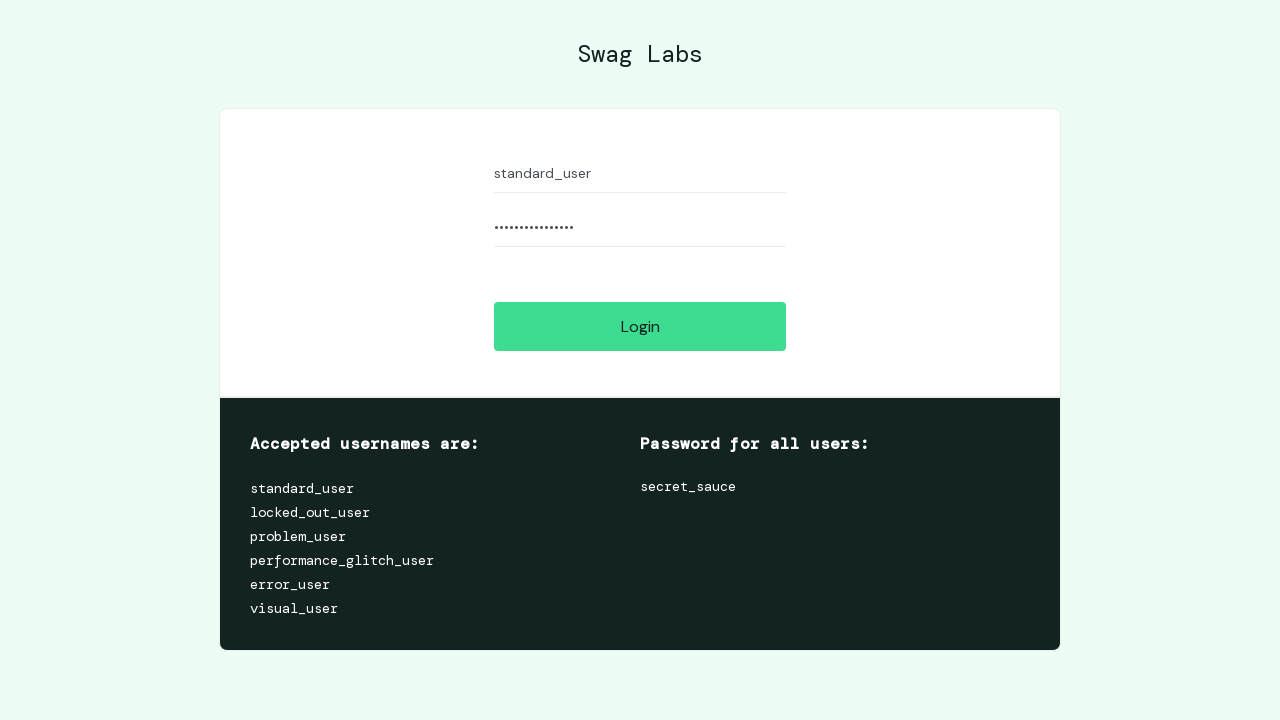

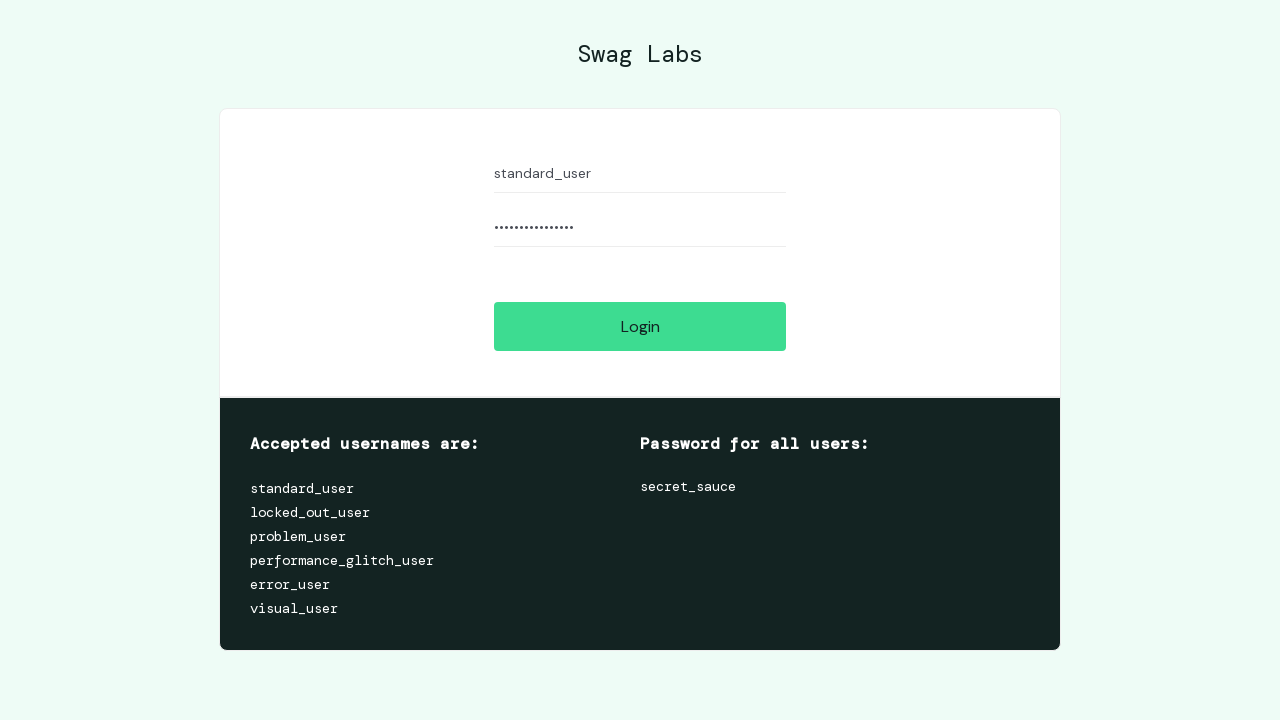